Completes a puzzle challenge by solving three riddles sequentially, where each answer unlocks the next step

Starting URL: https://techstepacademy.com/trial-of-the-stones

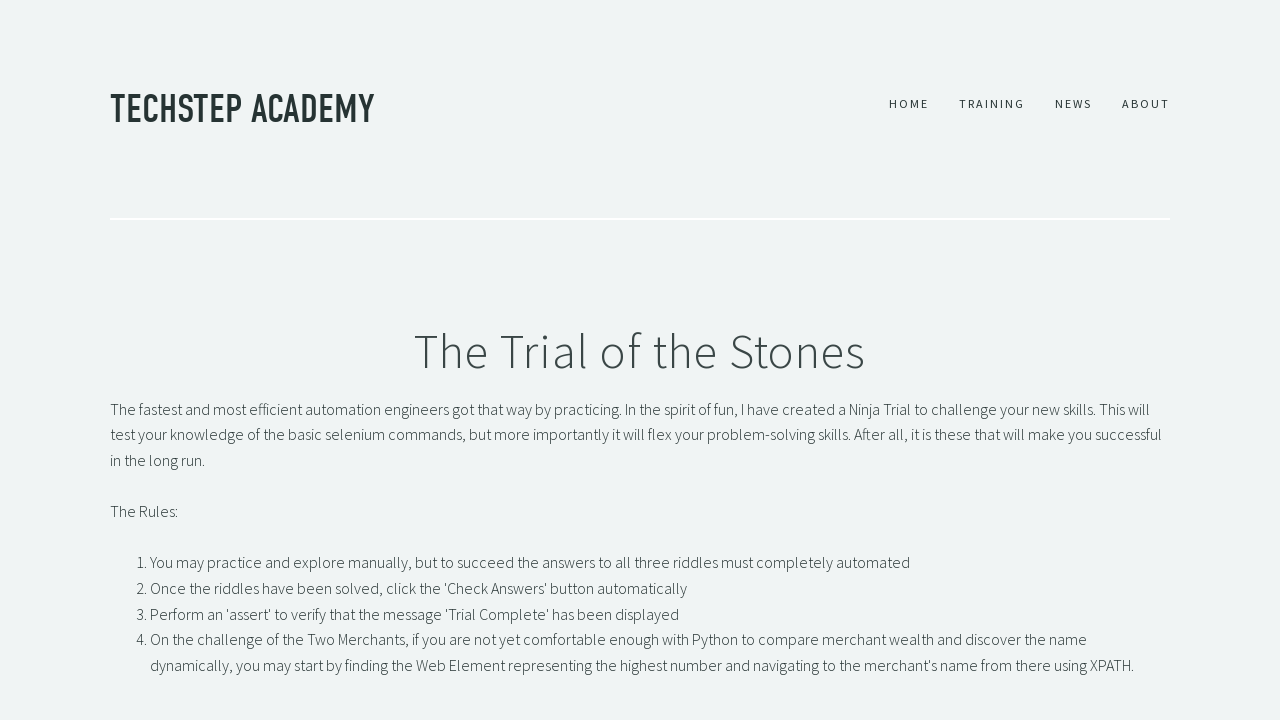

Filled first riddle input with 'Rock' on input[id="r1Input"]
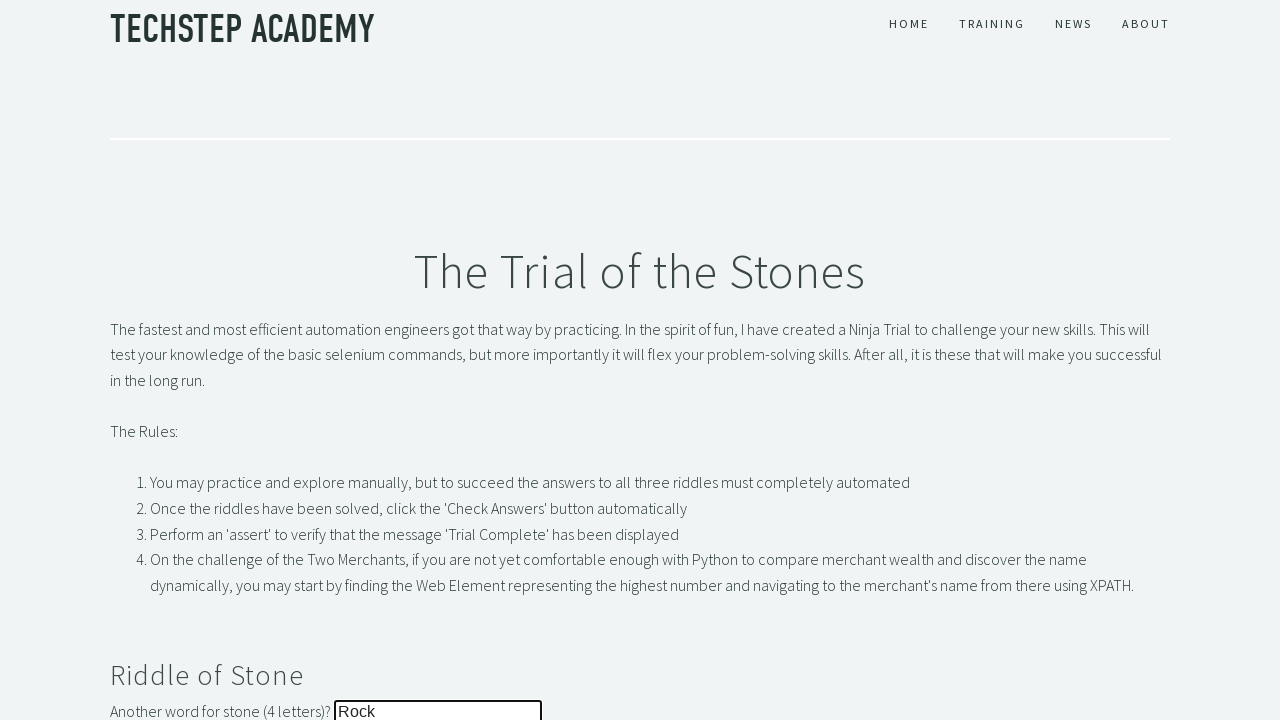

Submitted first riddle answer at (145, 360) on button[id="r1Btn"]
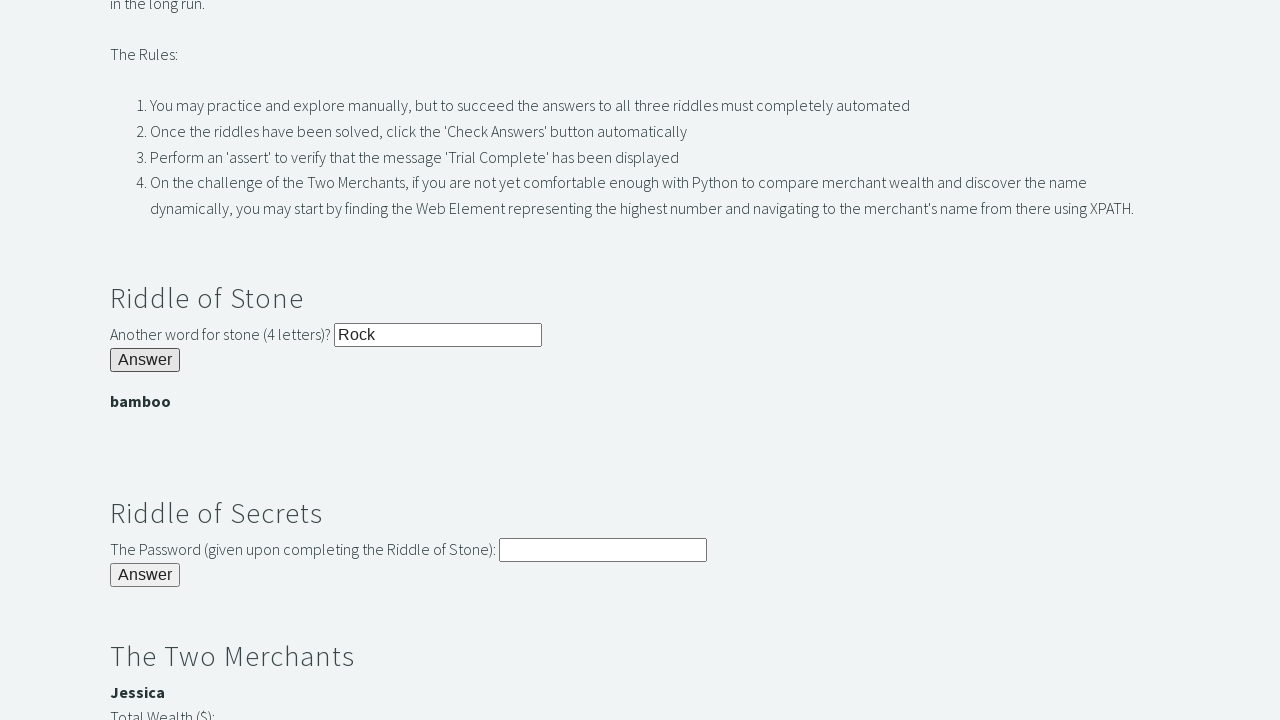

Retrieved password from answer banner
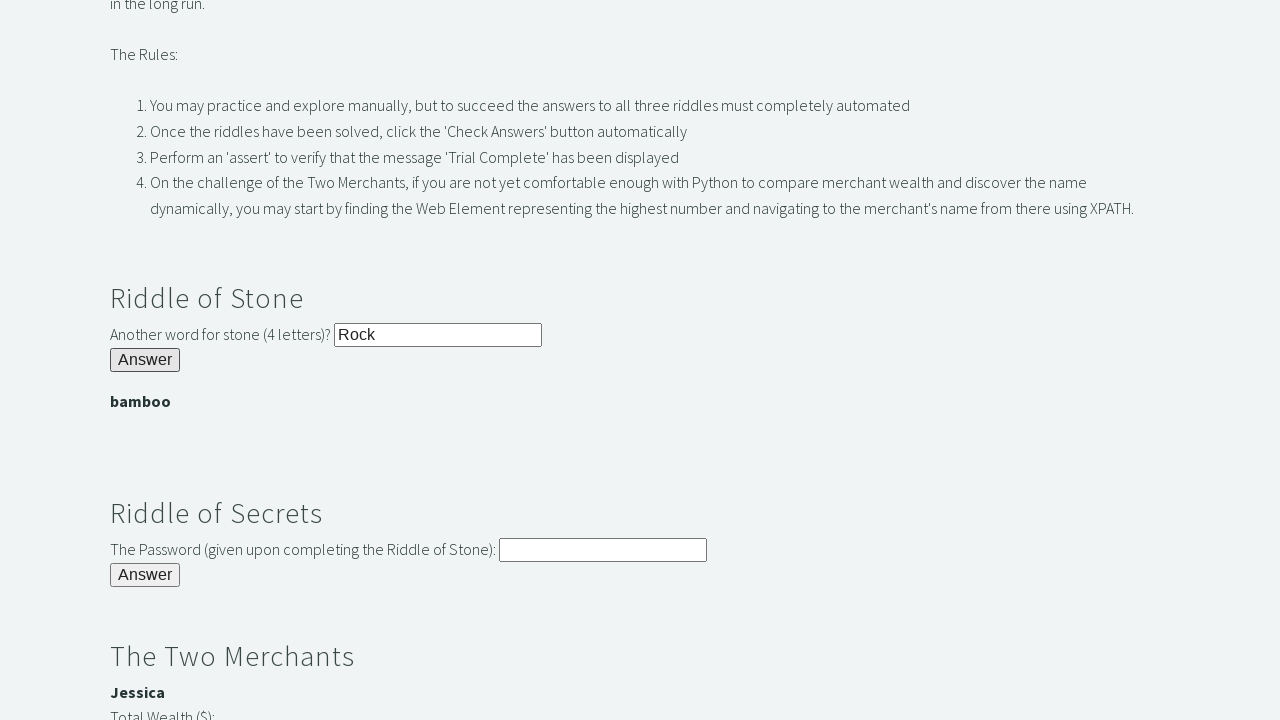

Filled second riddle input with retrieved password on input[id="r2Input"]
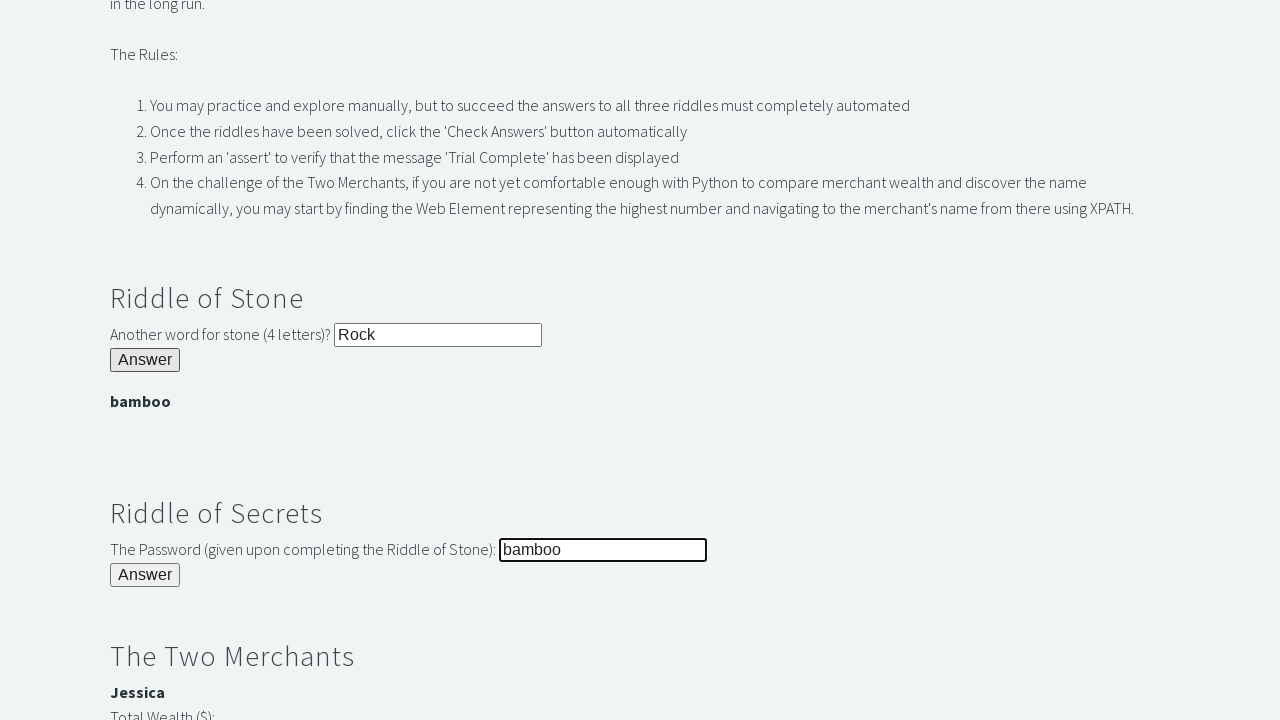

Submitted second riddle answer at (145, 575) on button[id="r2Butn"]
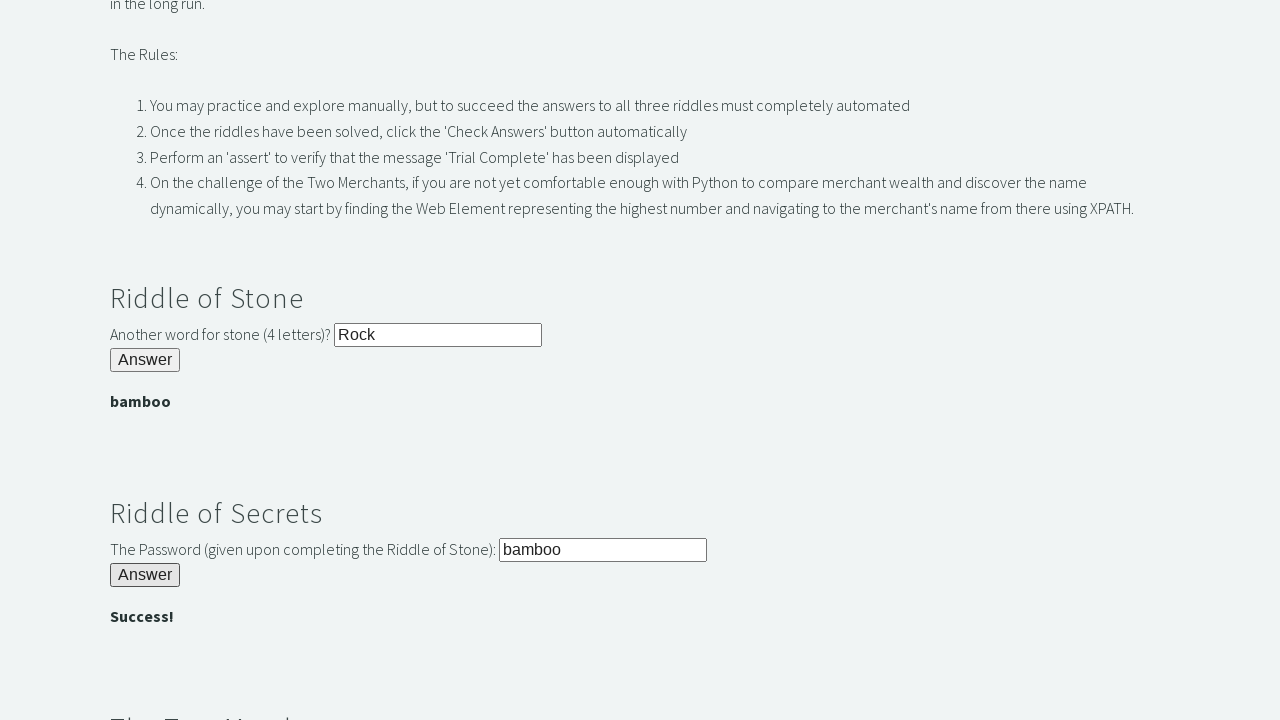

Located merchant name 'Jessica'
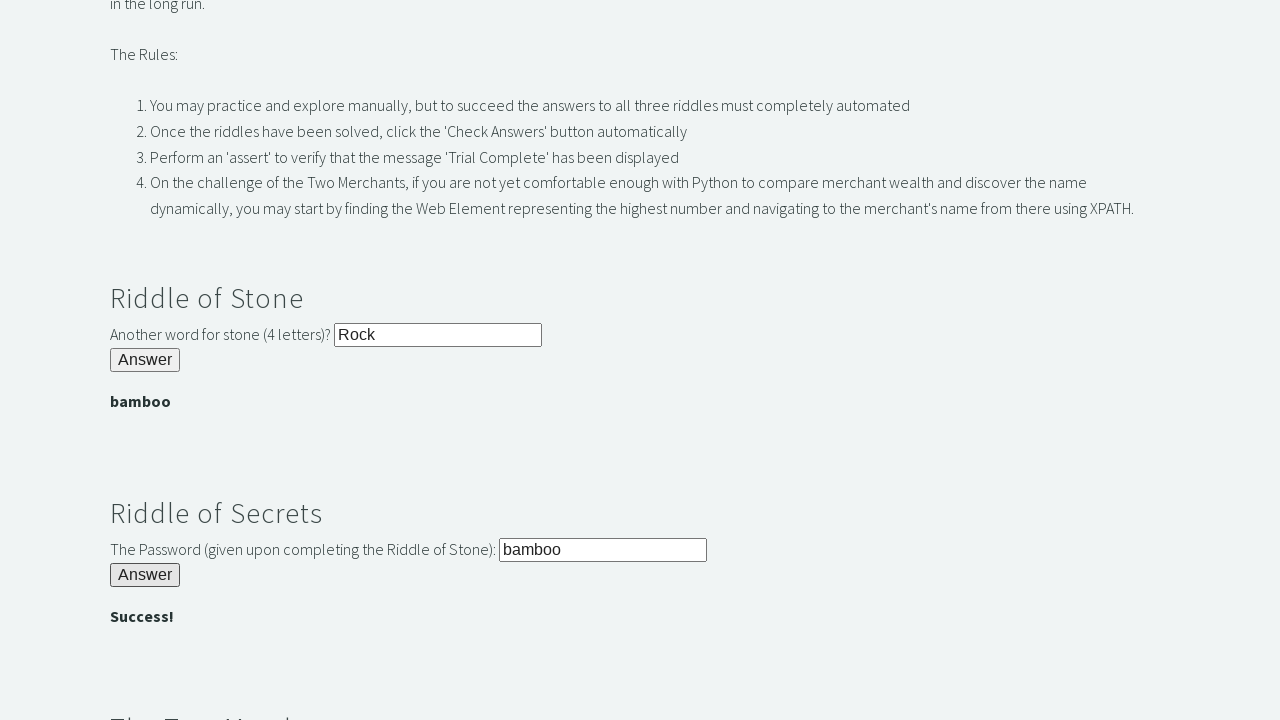

Filled third riddle input with merchant name on input[id="r3Input"]
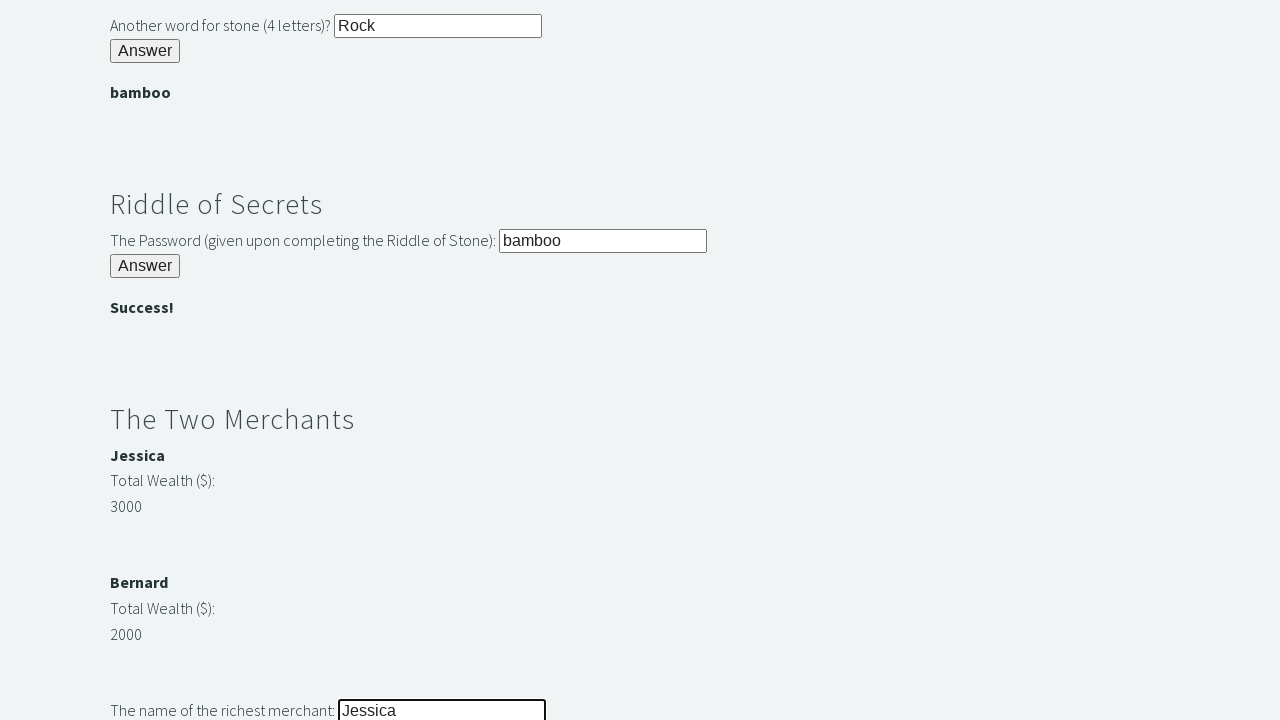

Submitted third riddle answer at (145, 360) on button[id="r3Butn"]
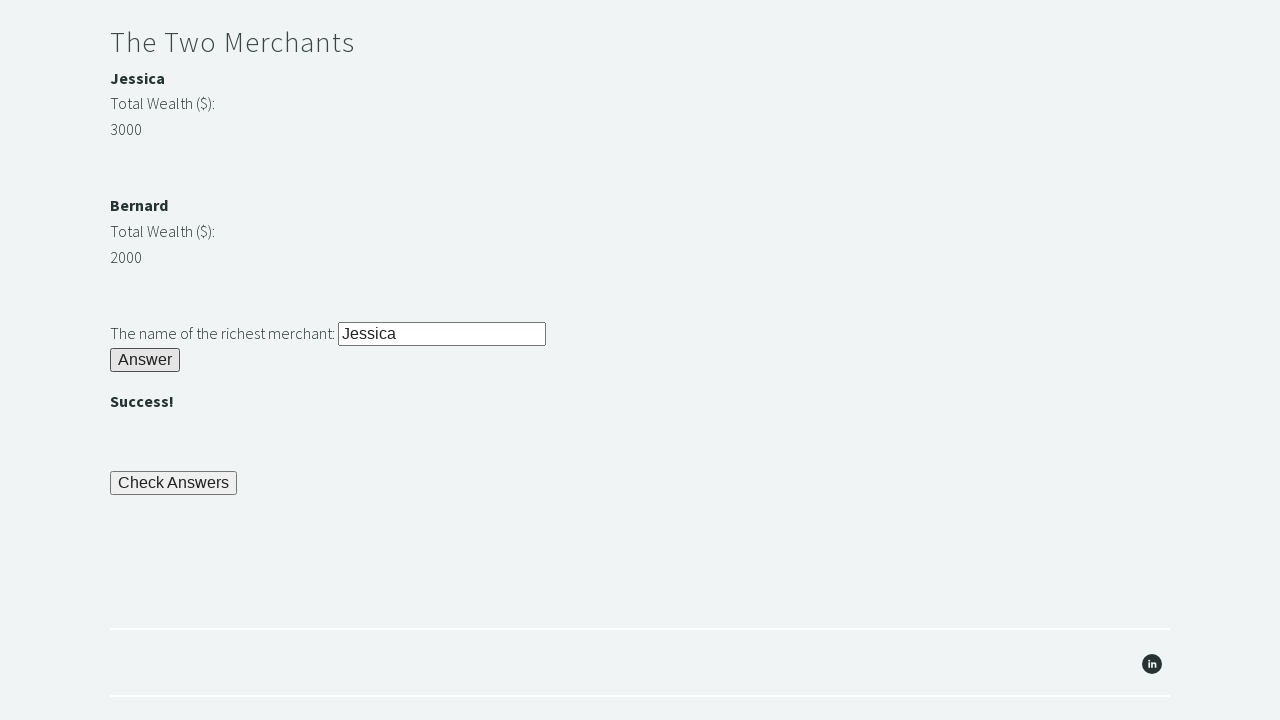

Clicked final submit button to complete trial at (174, 483) on button[id="checkButn"]
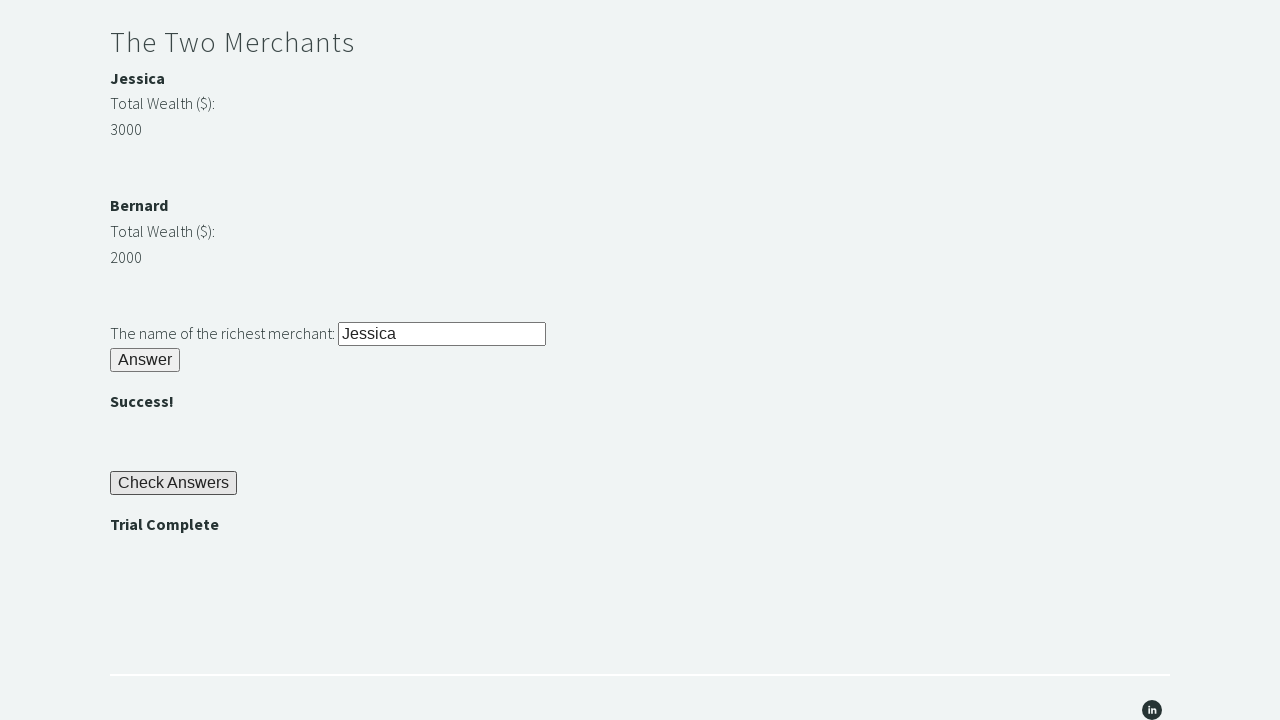

Located trial completion message element
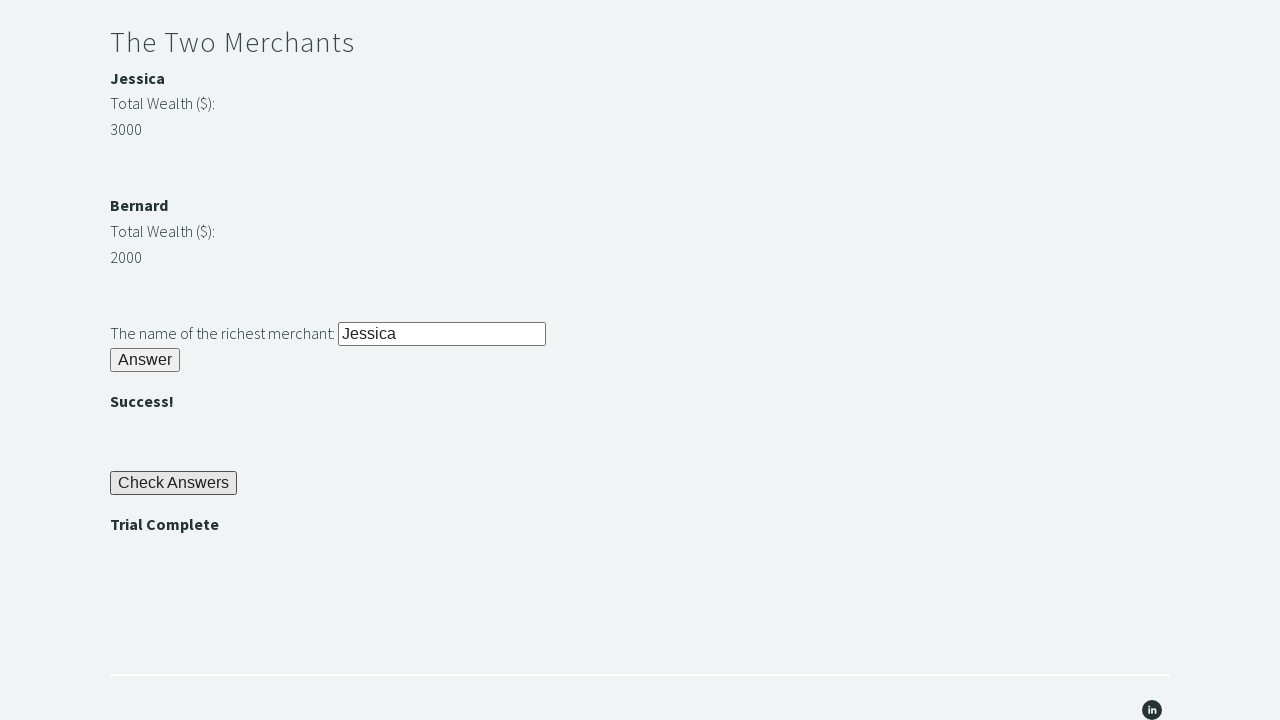

Verified 'Trial Complete' message displayed
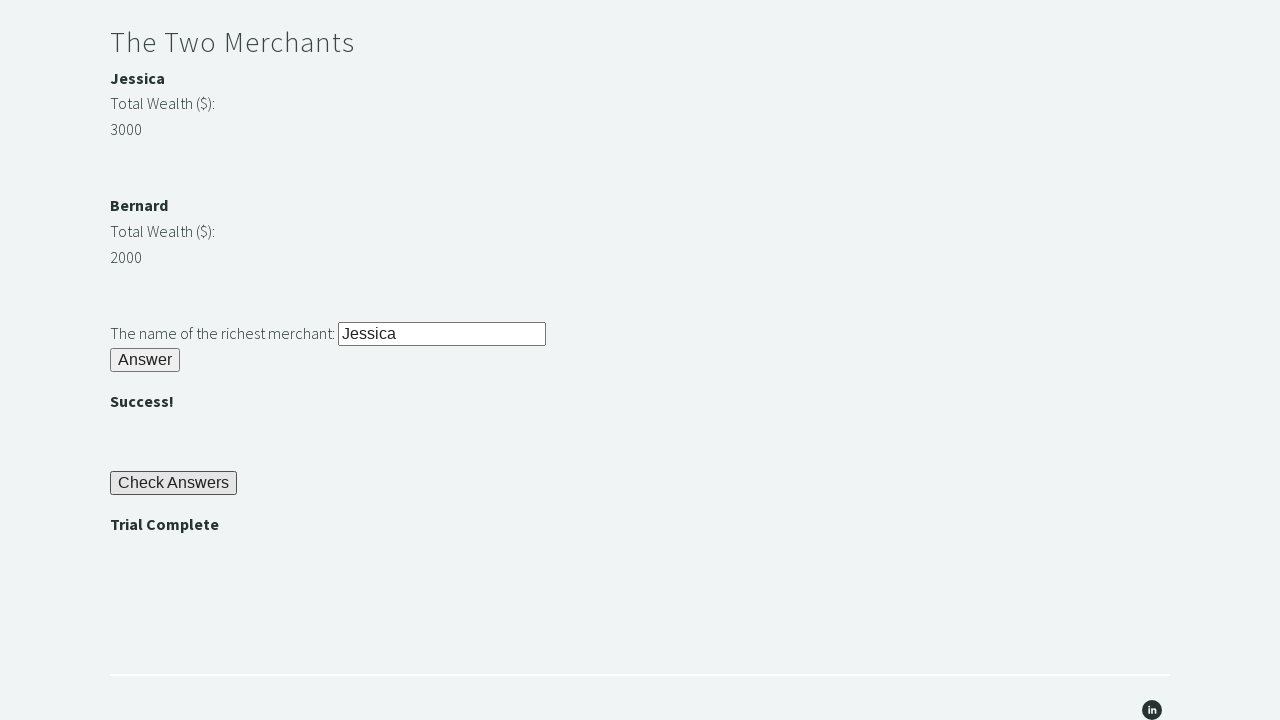

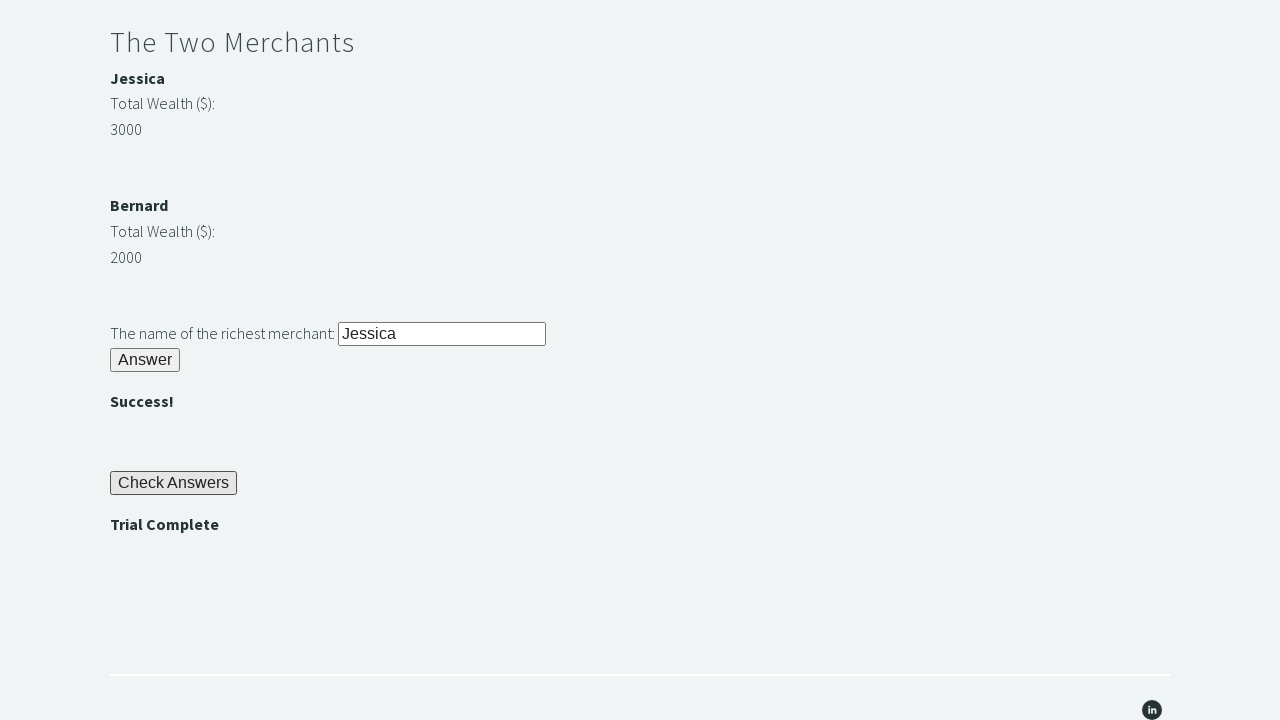